Navigates to the Maarula Classes website and verifies the page title matches the expected value

Starting URL: https://maarula.in/

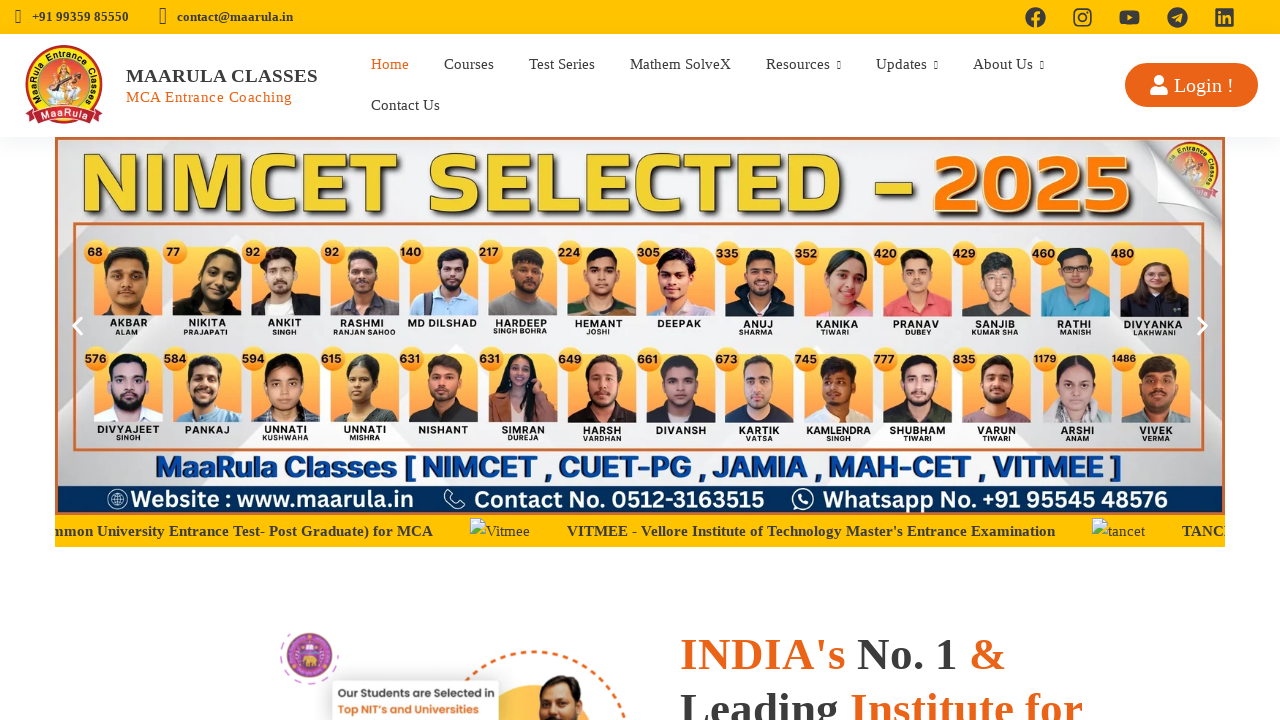

Waited for page to load (domcontentloaded state)
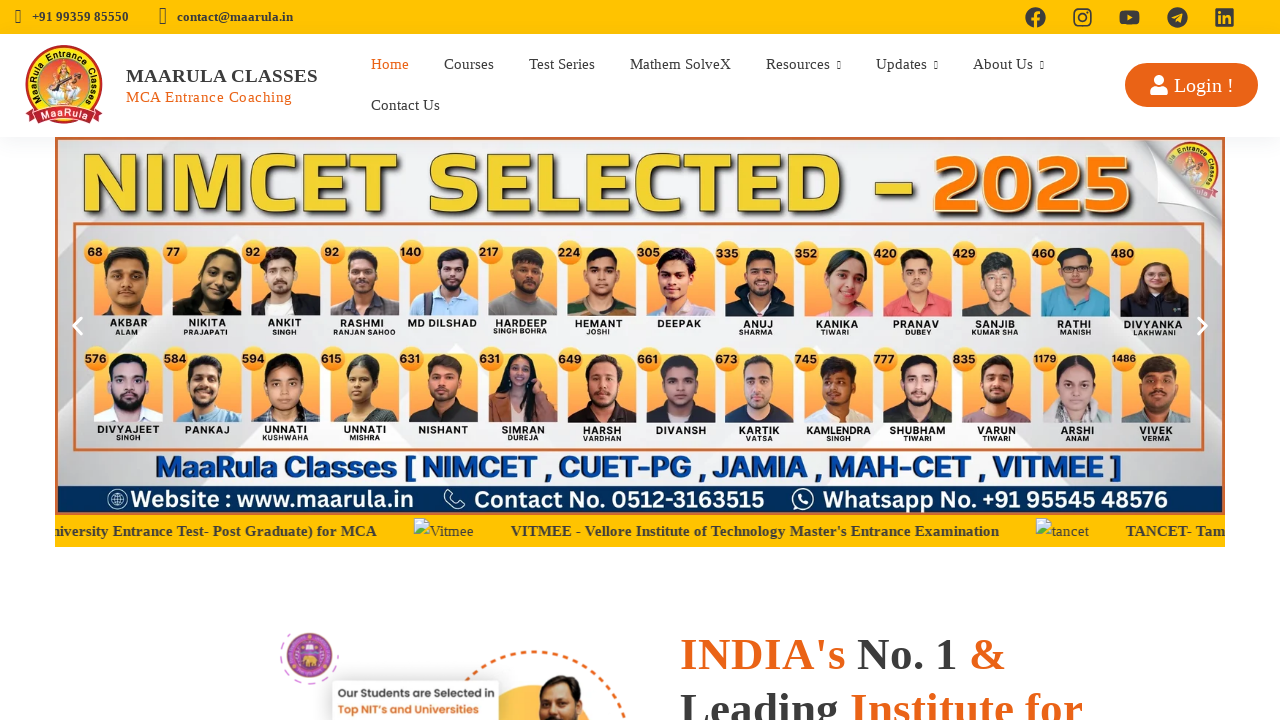

Retrieved page title: 'Maarula Classes - Best MCA Coaching in Kanpur'
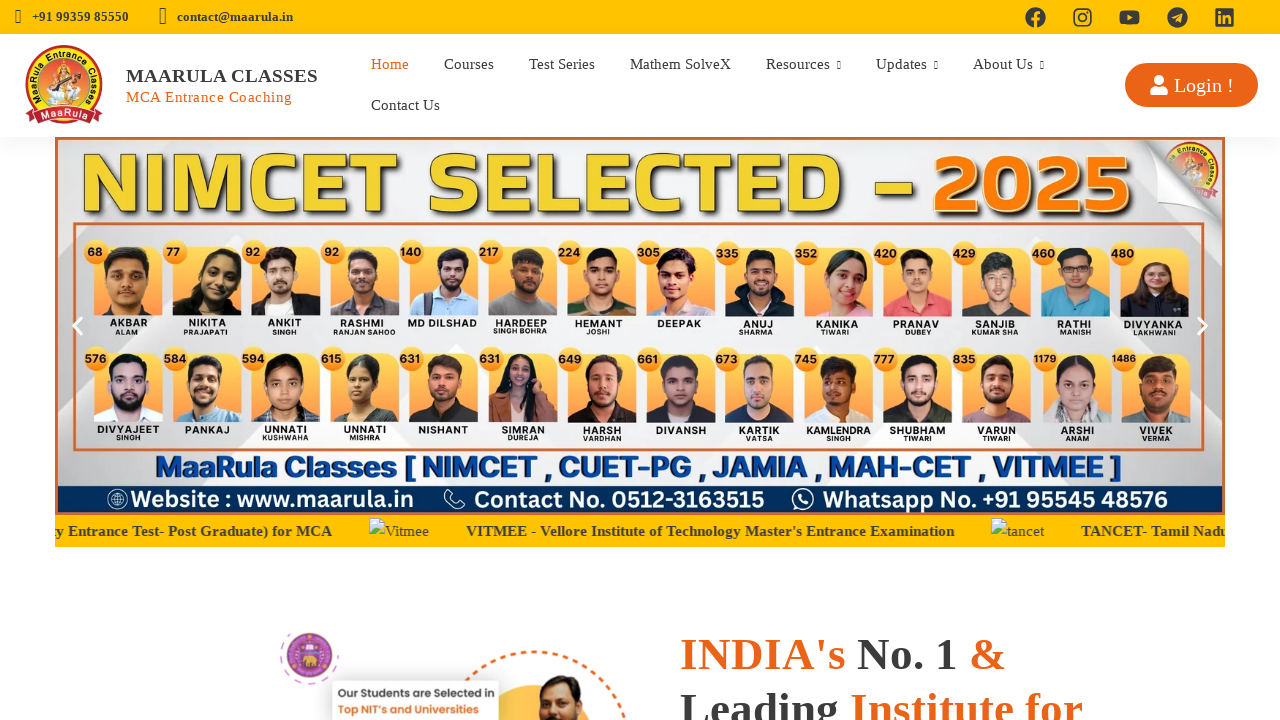

Test assertion failed: expected 'Maarula Classes – Best MCA NIMCET Classes' but got 'Maarula Classes - Best MCA Coaching in Kanpur'
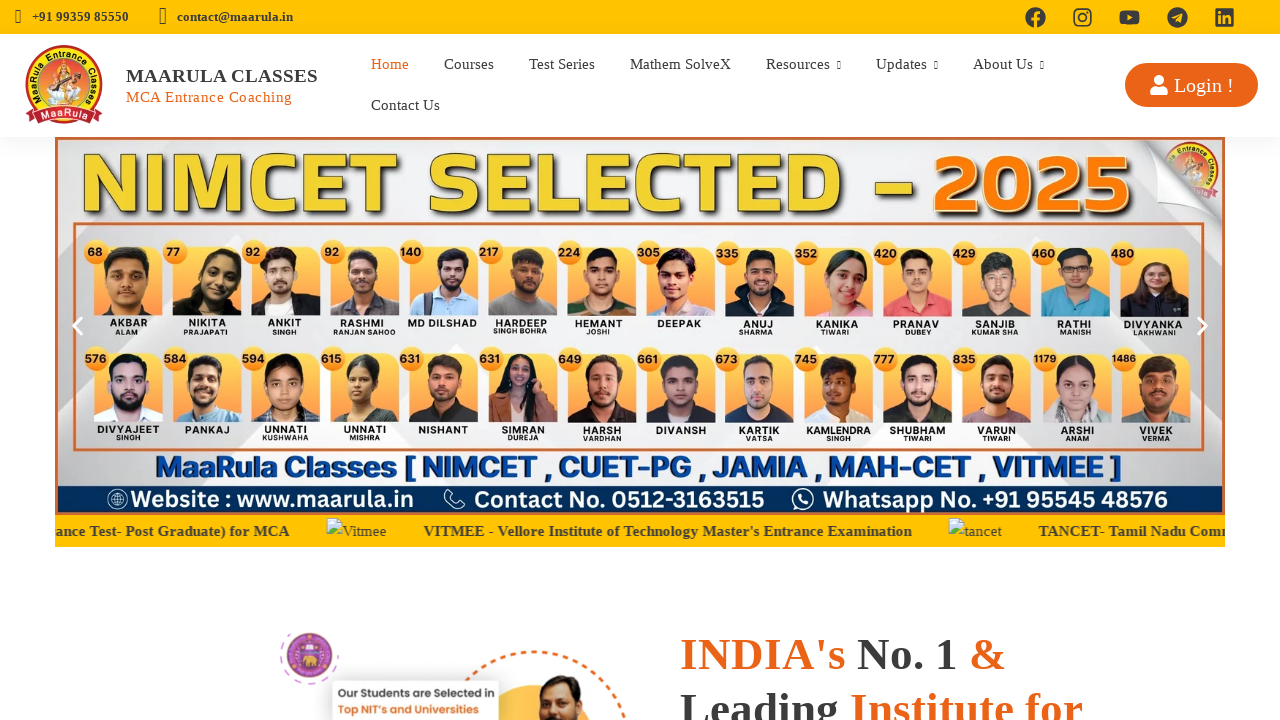

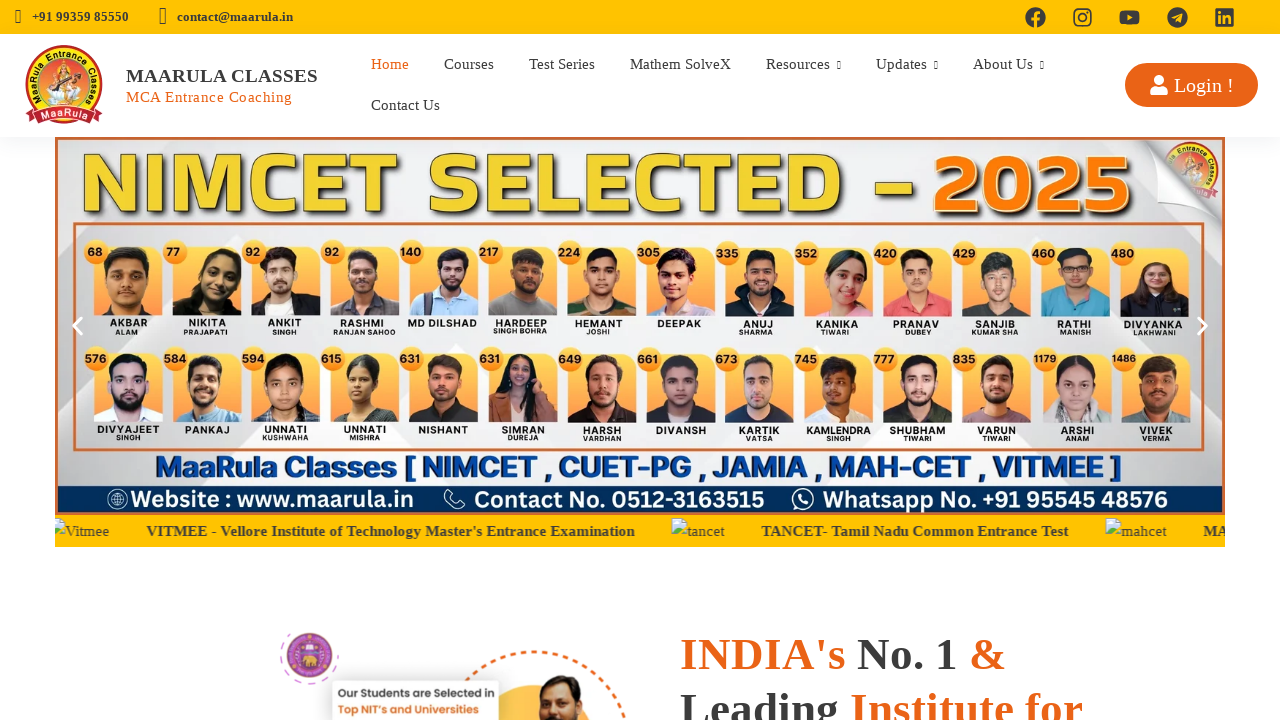